Tests an e-commerce purchase flow by selecting a product, adding it to cart, and completing the checkout process with customer information

Starting URL: https://www.demoblaze.com/index.html

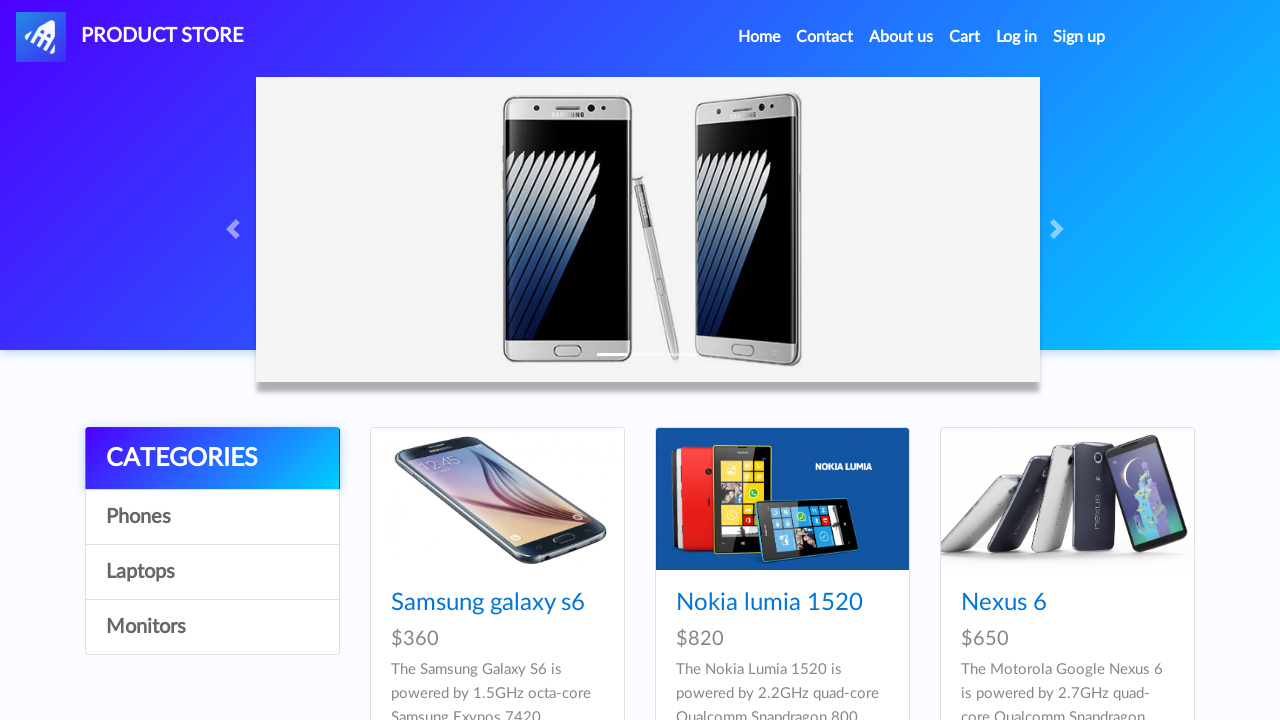

Clicked on the first product image in the catalog at (497, 499) on xpath=//div[@id='tbodyid']//div[1]//div[1]//a[1]//img[1]
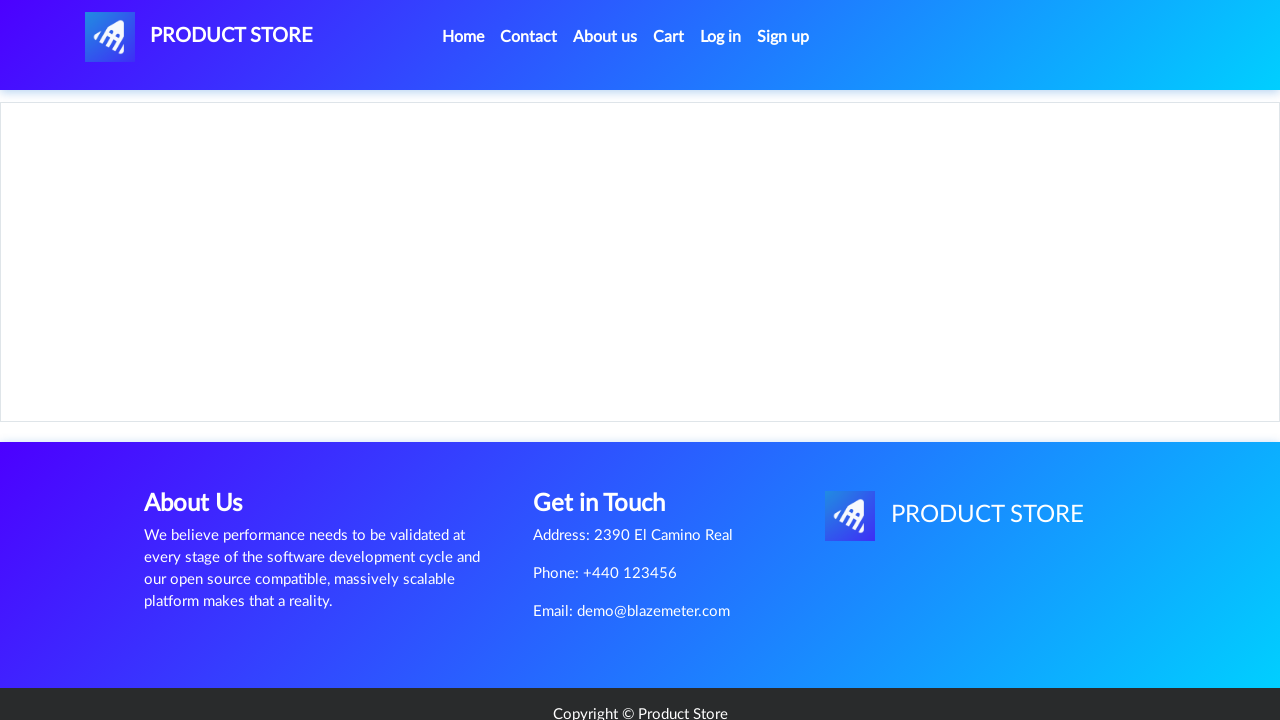

Clicked 'Add to Cart' button at (610, 440) on xpath=//a[@class='btn btn-success btn-lg']
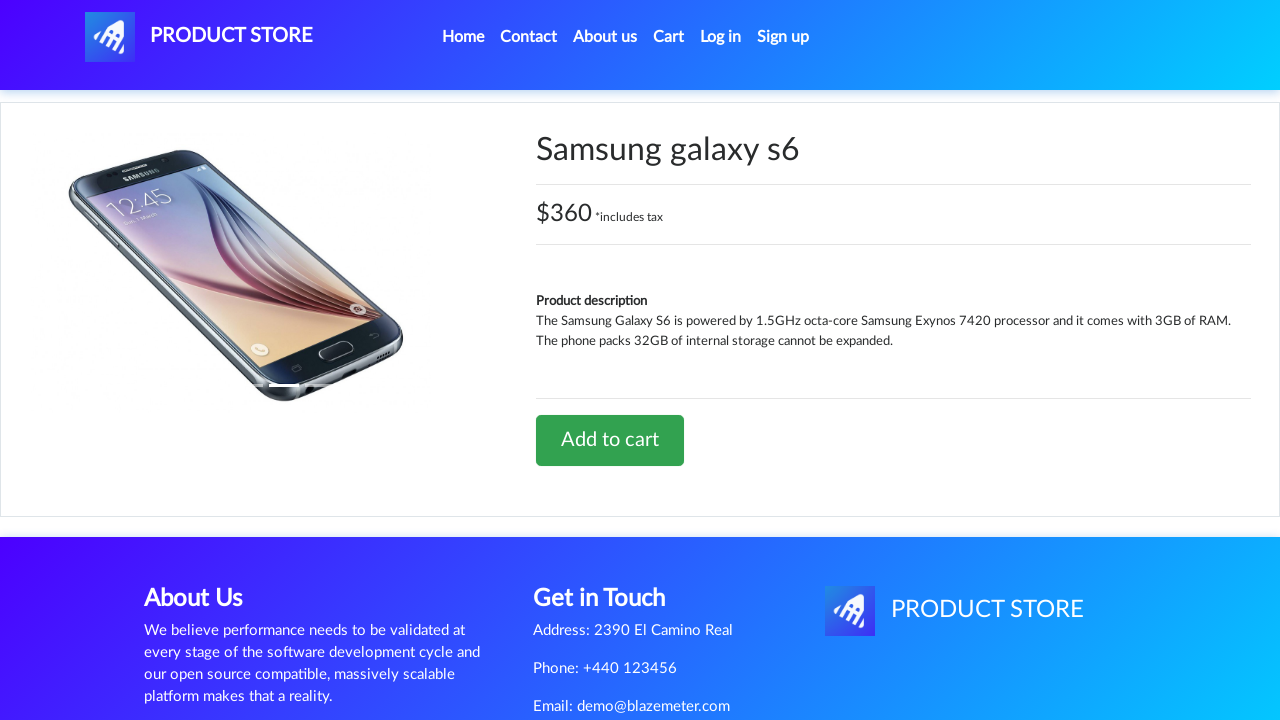

Set up dialog handler to accept alerts
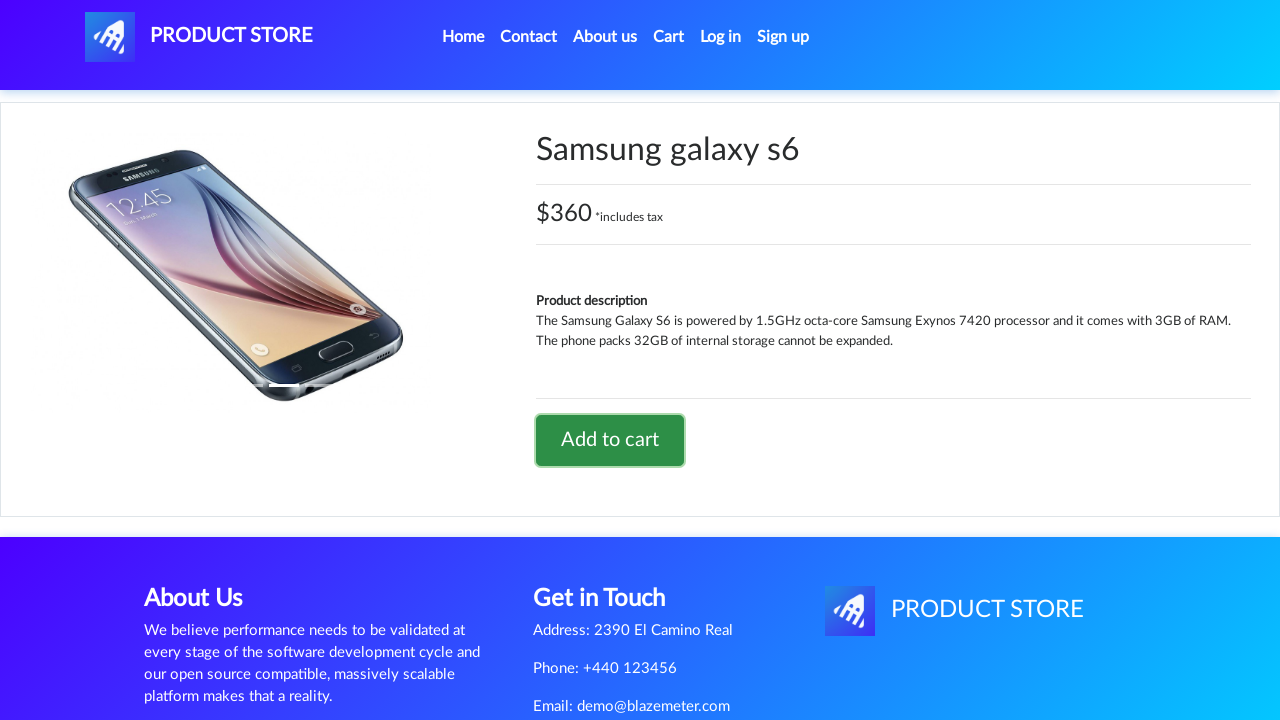

Navigated to shopping cart at (669, 37) on xpath=//a[@id='cartur']
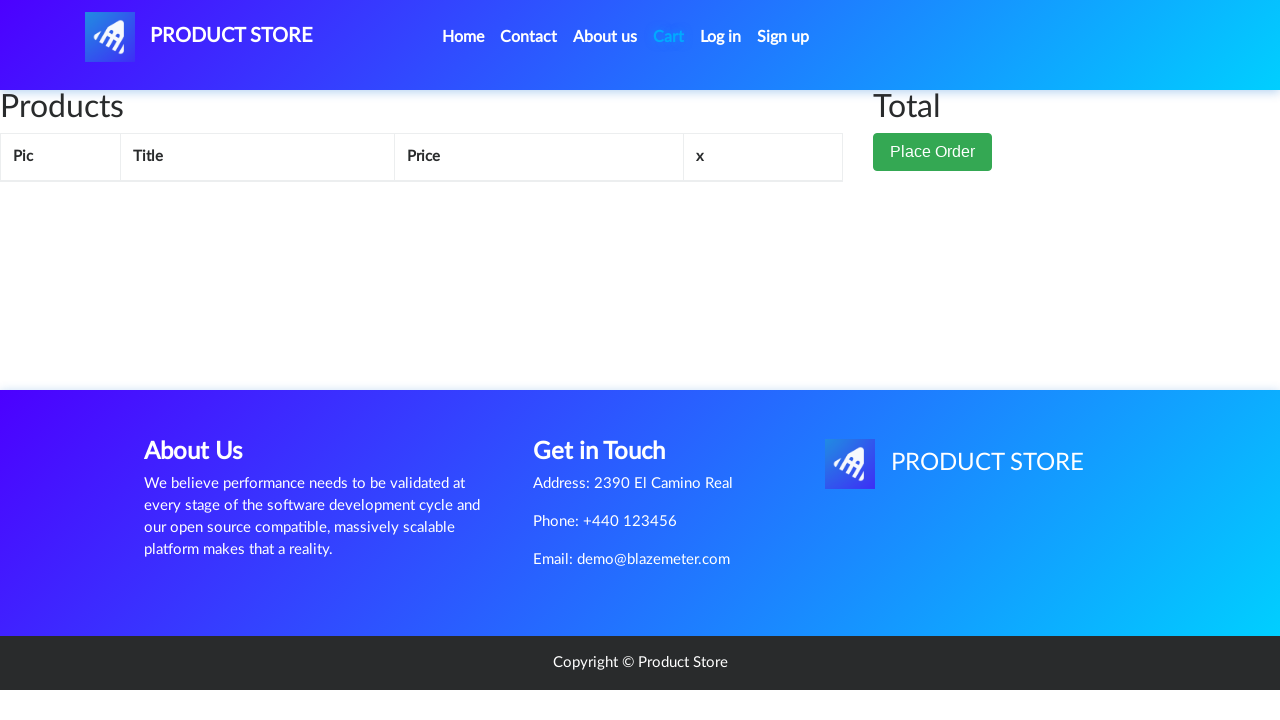

Clicked 'Place Order' button at (933, 152) on xpath=//button[normalize-space()='Place Order']
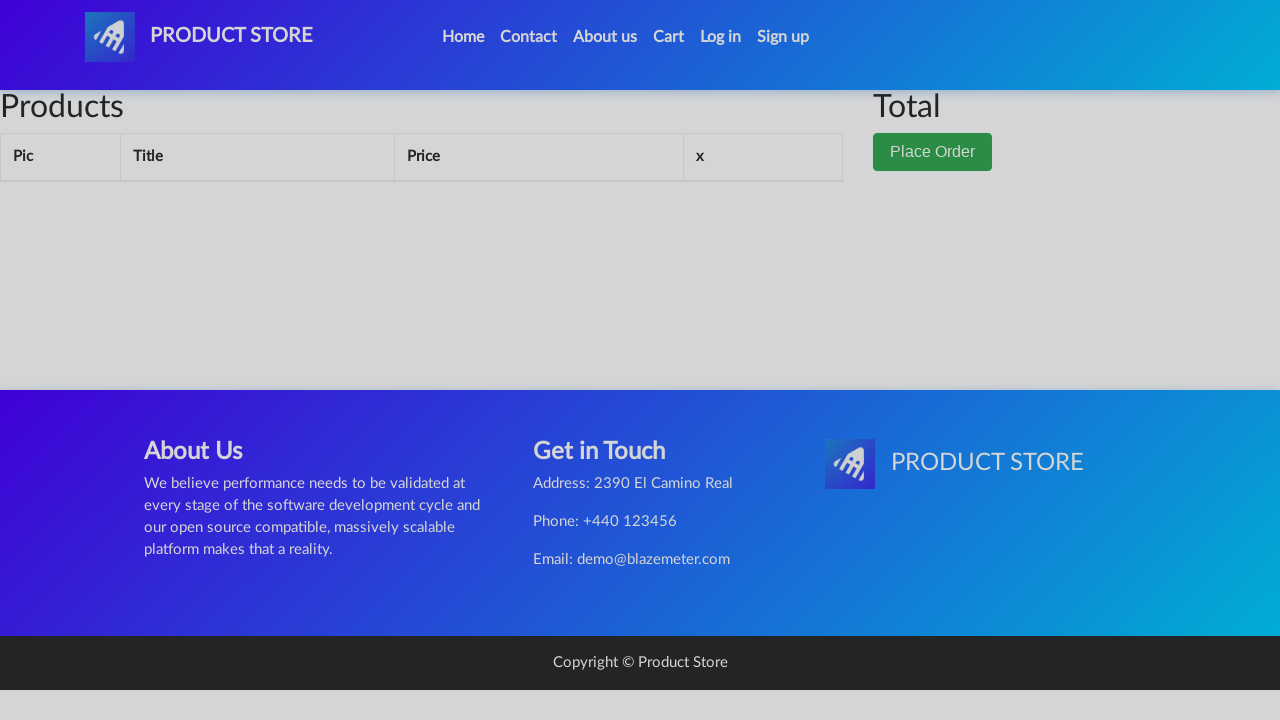

Filled in customer name: Michael Johnson on //input[@id='name']
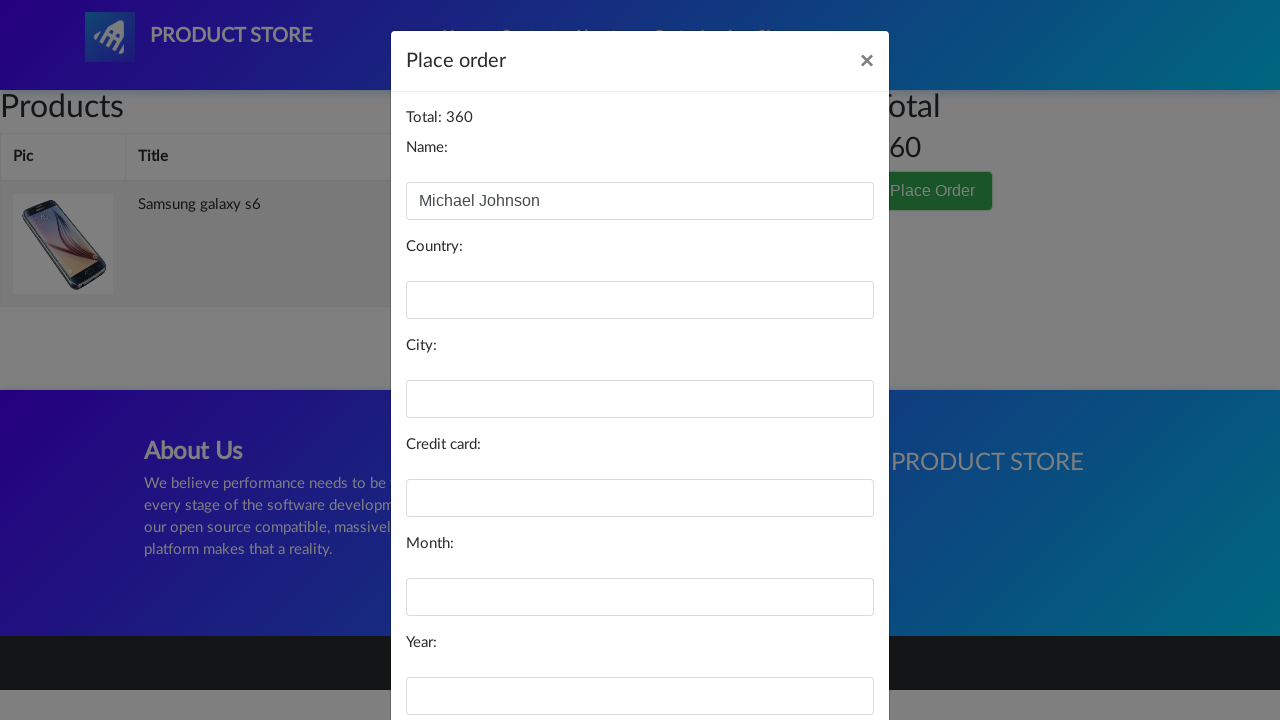

Filled in country: United States on //input[@id='country']
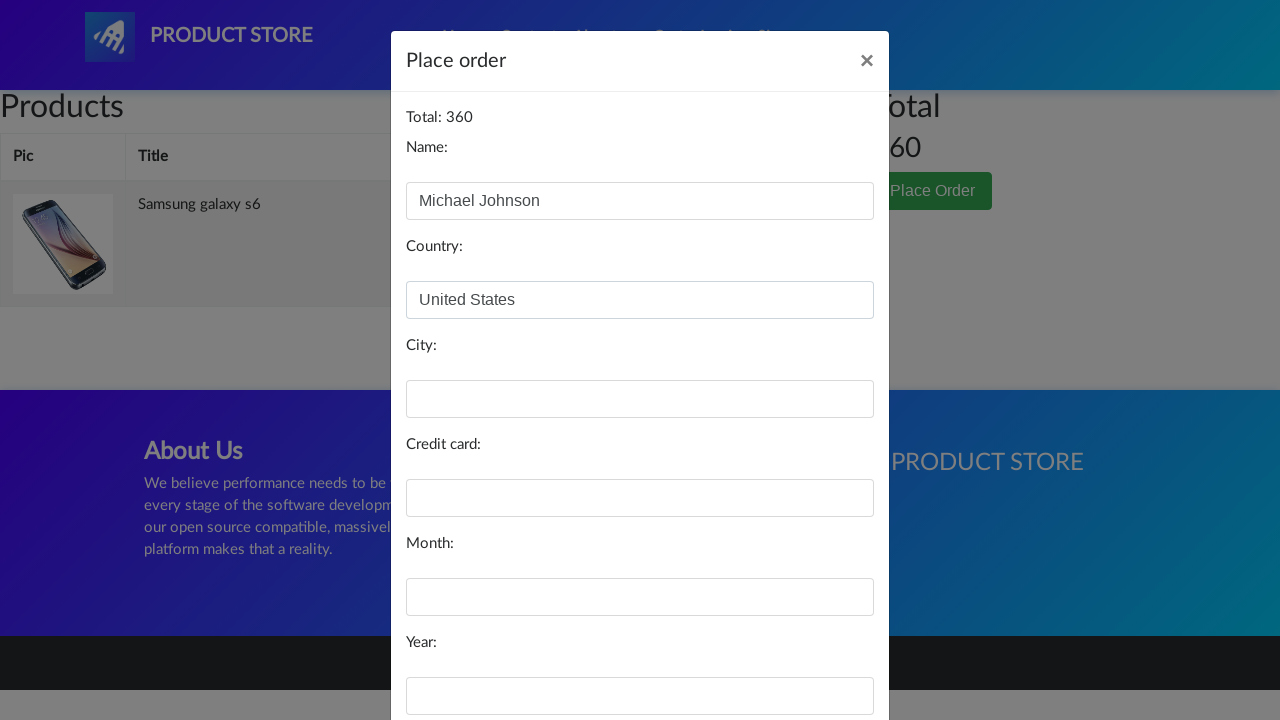

Filled in city: Austin on //input[@id='city']
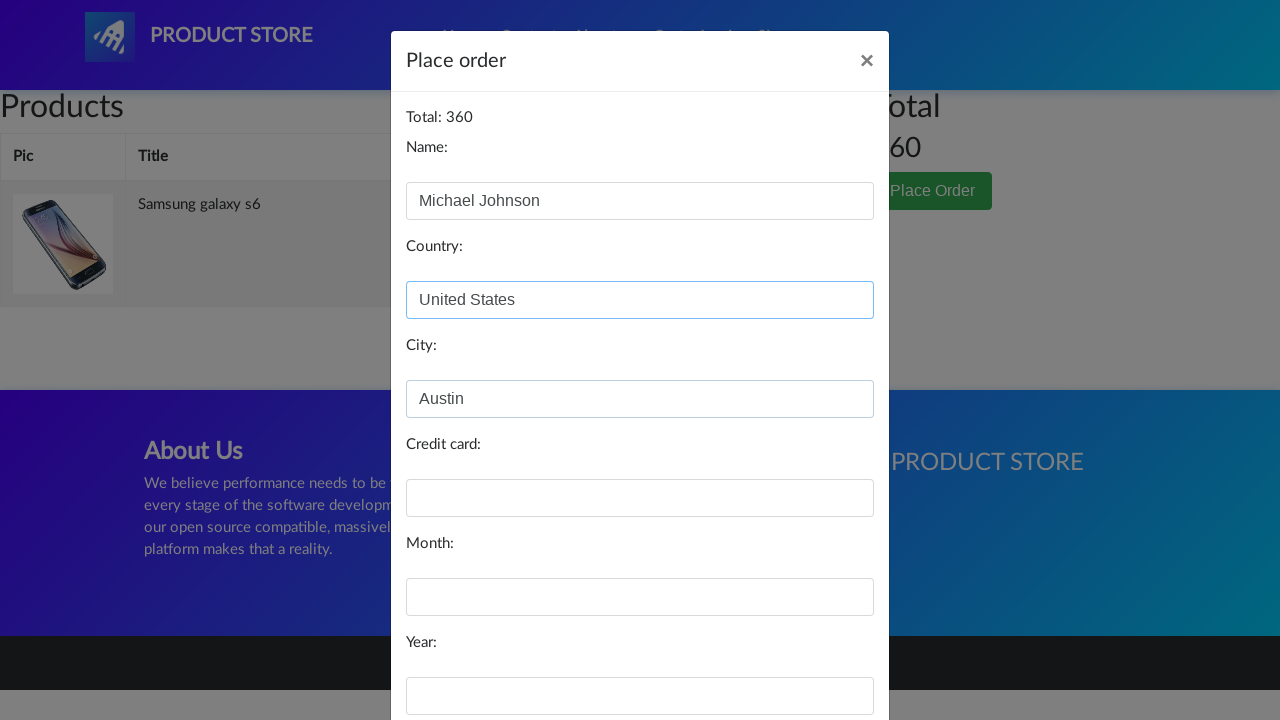

Filled in credit card number: 4532-1234-5678-9012 on //input[@id='card']
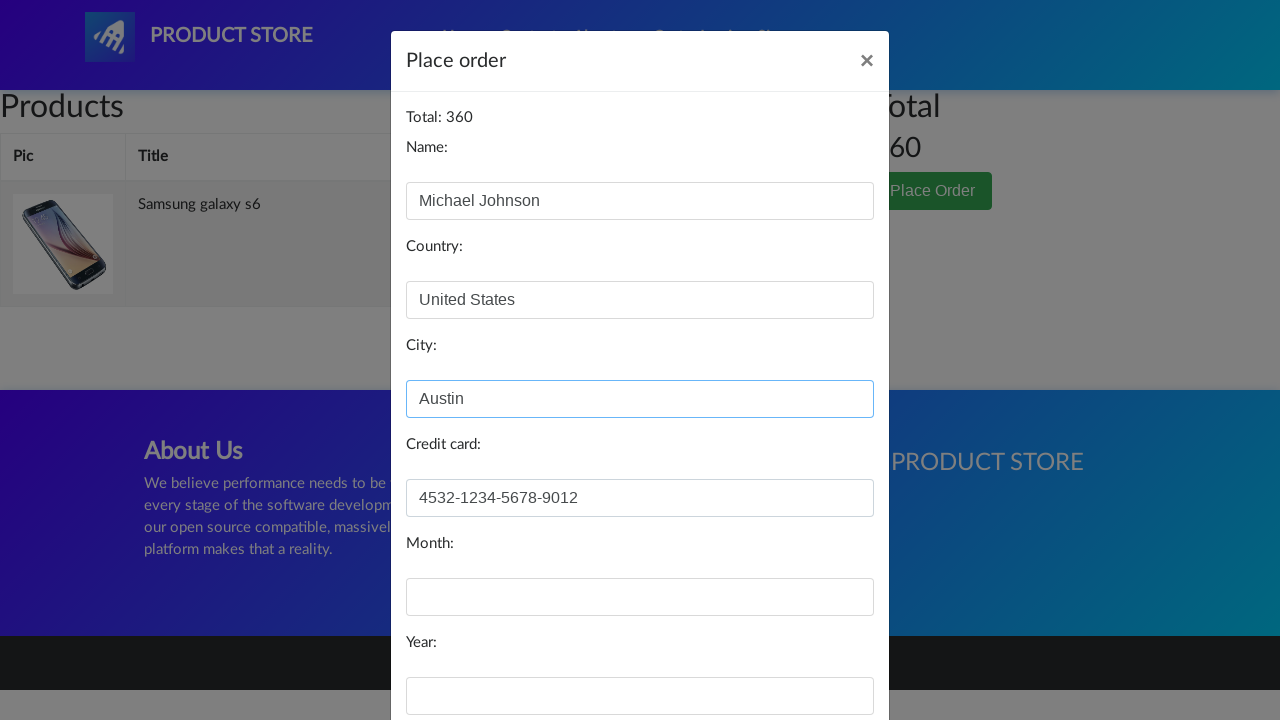

Filled in card expiration month: 08 on //input[@id='month']
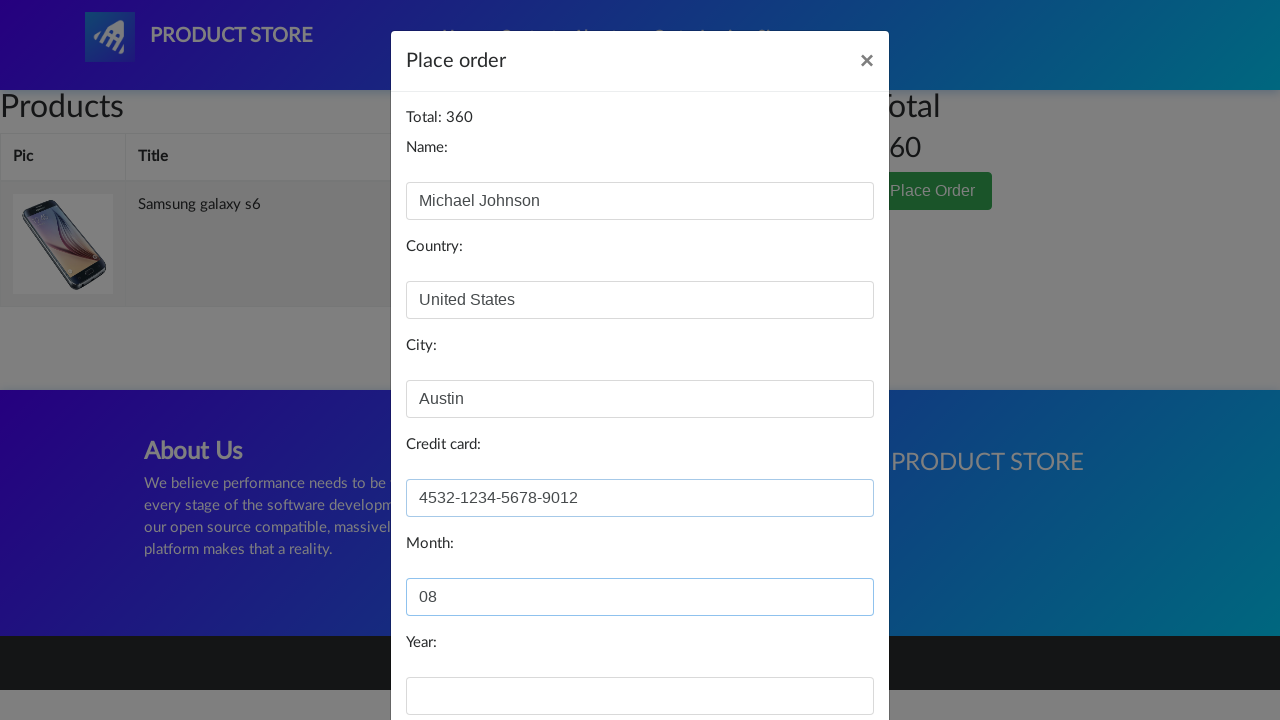

Filled in card expiration year: 25 on //input[@id='year']
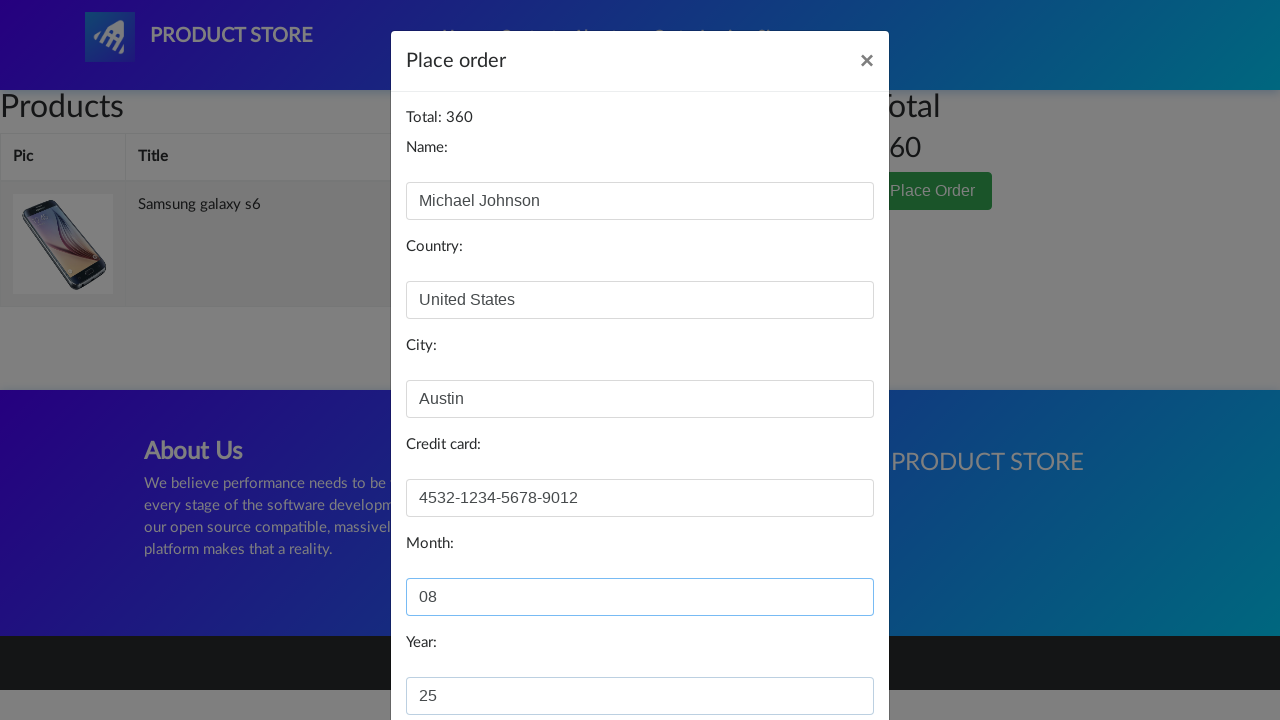

Clicked 'Purchase' button to complete the order at (823, 655) on xpath=//button[normalize-space()='Purchase']
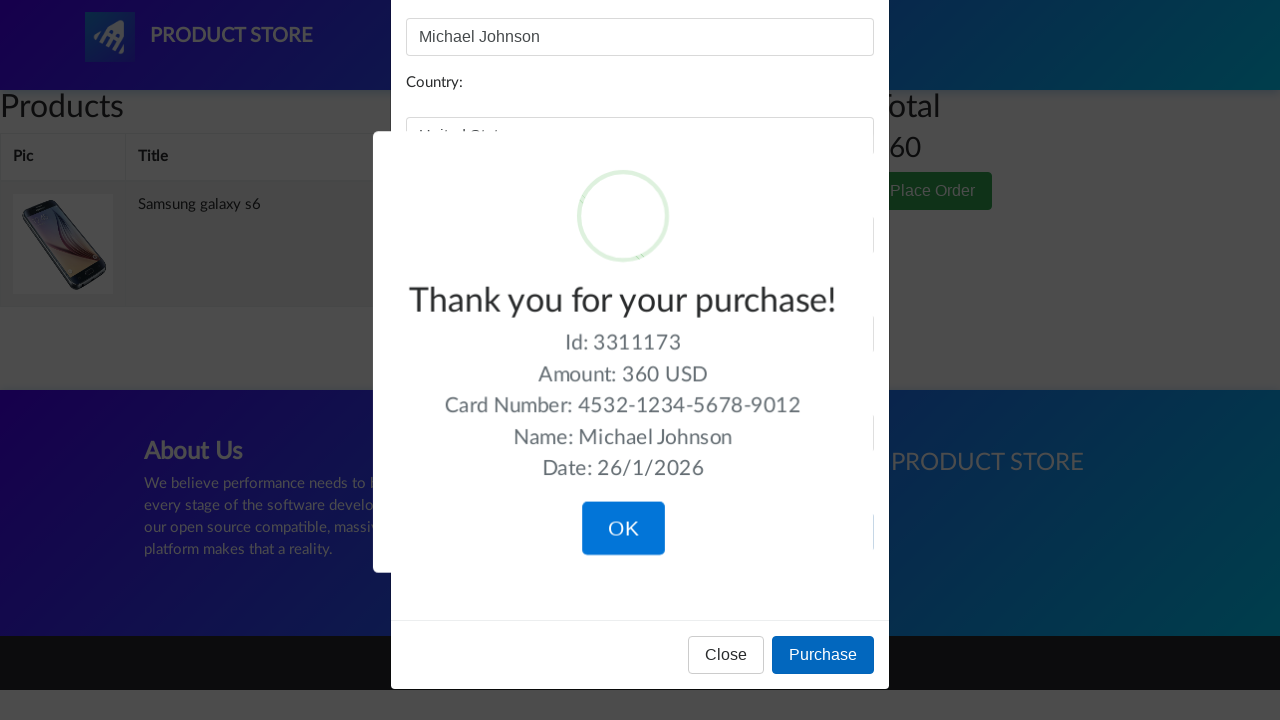

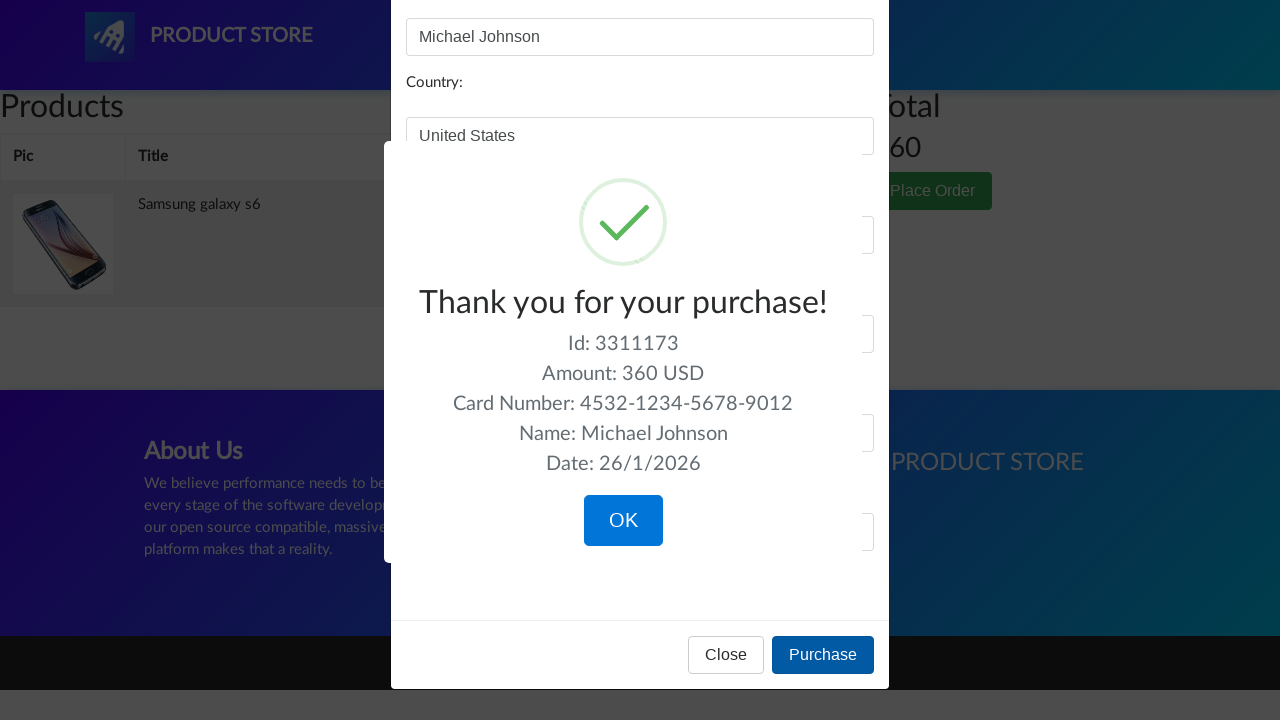